Clicks on the "About Us" link to navigate to the about page

Starting URL: http://satbus.mk/

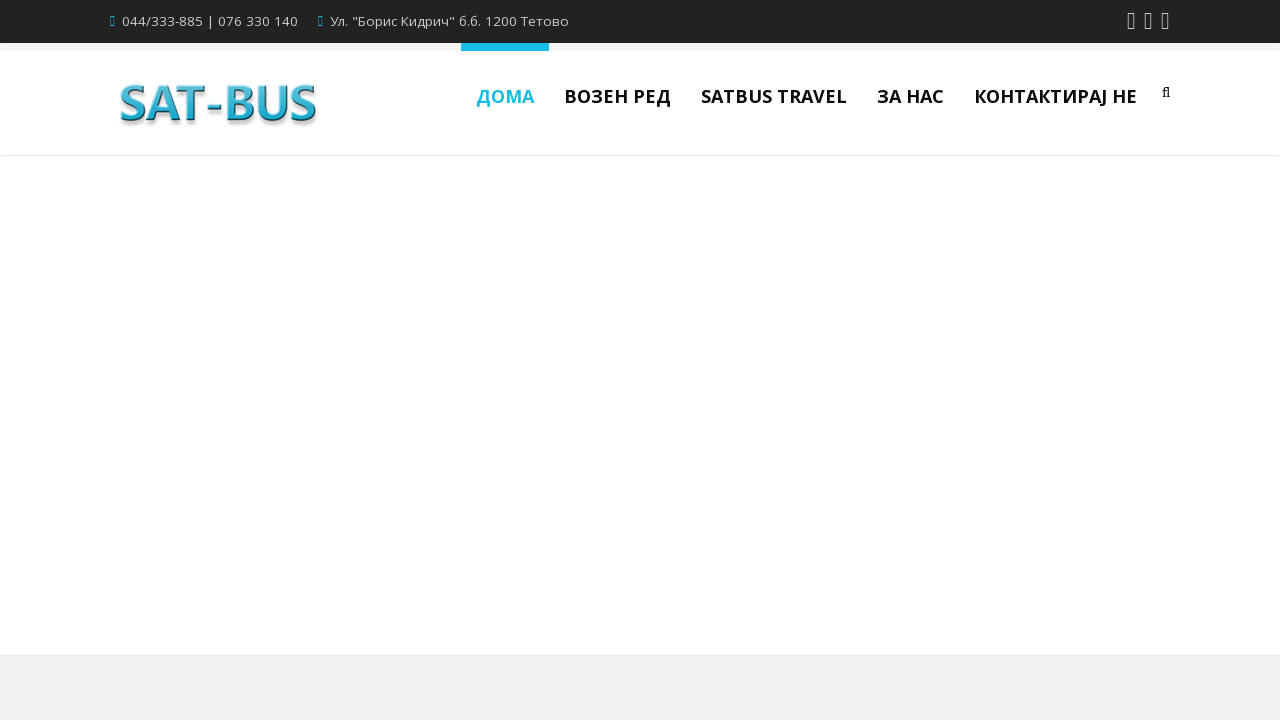

Clicked on the 'ЗА НАС' (About Us) link at (910, 92) on text=ЗА НАС
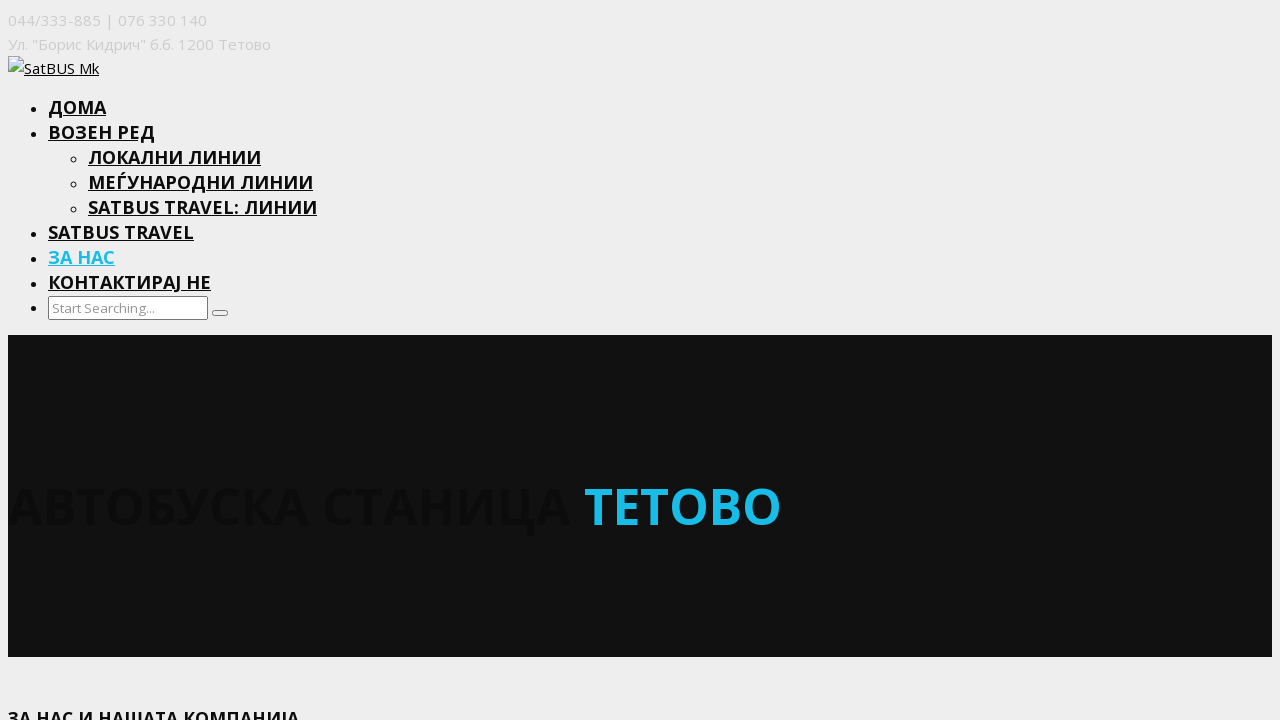

Verified page title is 'SatBUS Mk – ЗА НАС'
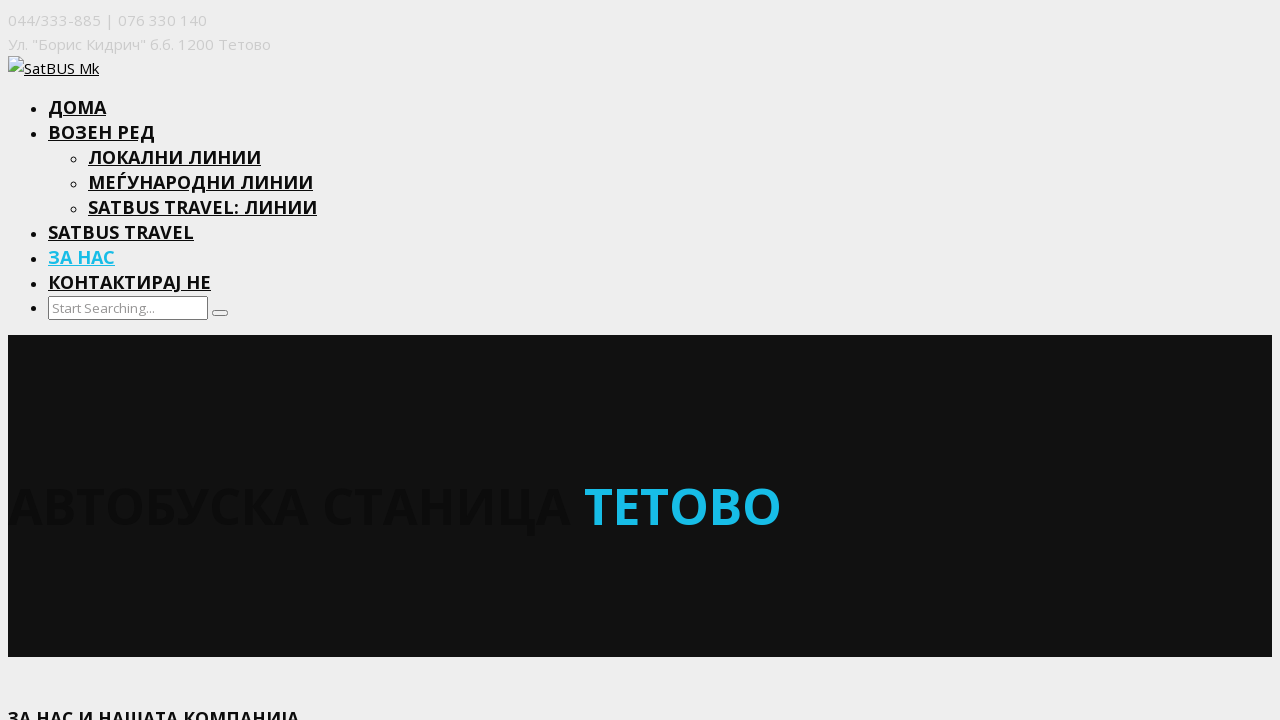

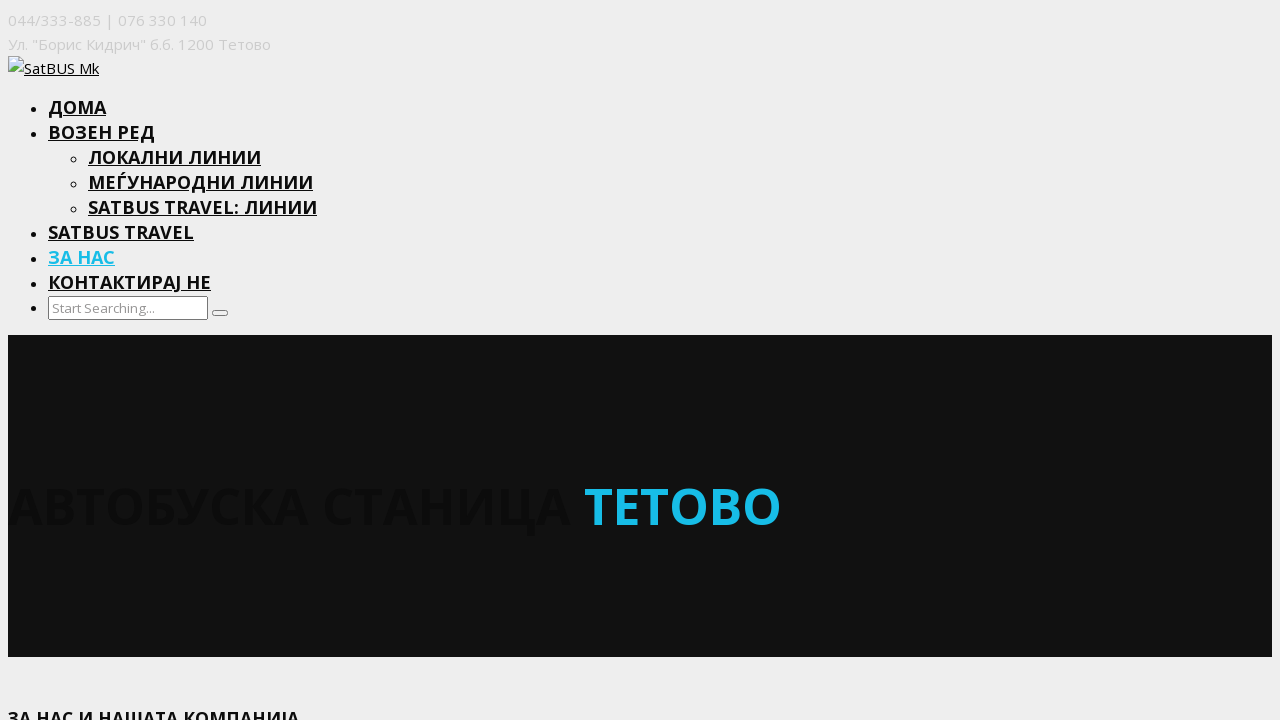